Tests date picker input by entering a date value

Starting URL: https://www.selenium.dev/selenium/web/web-form.html

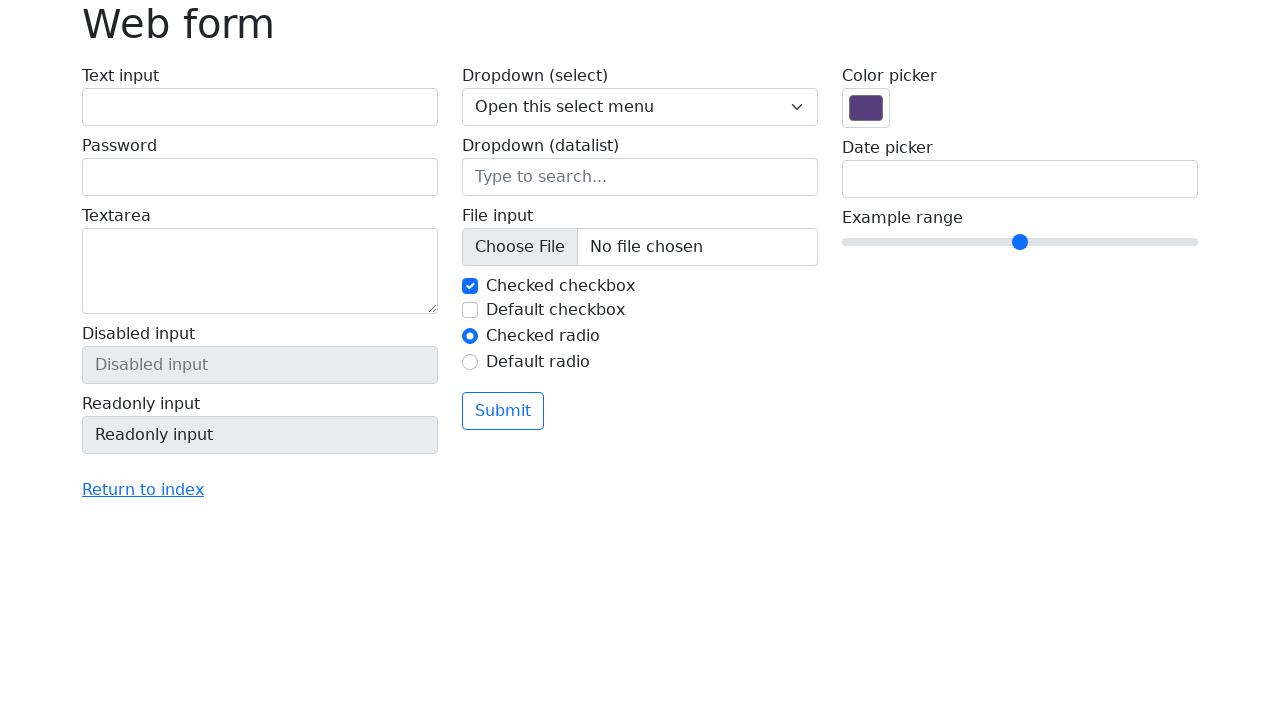

Filled date picker input with '01/01/2023' on input[name='my-date']
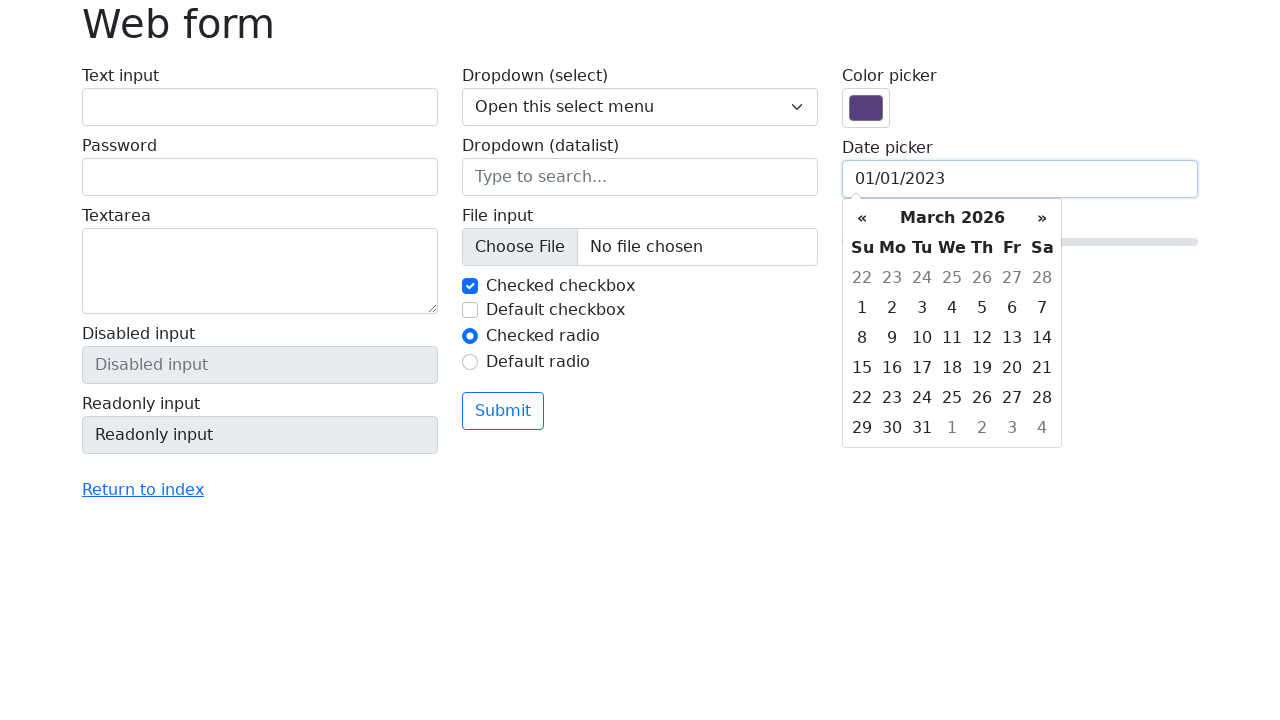

Verified date picker value is '01/01/2023'
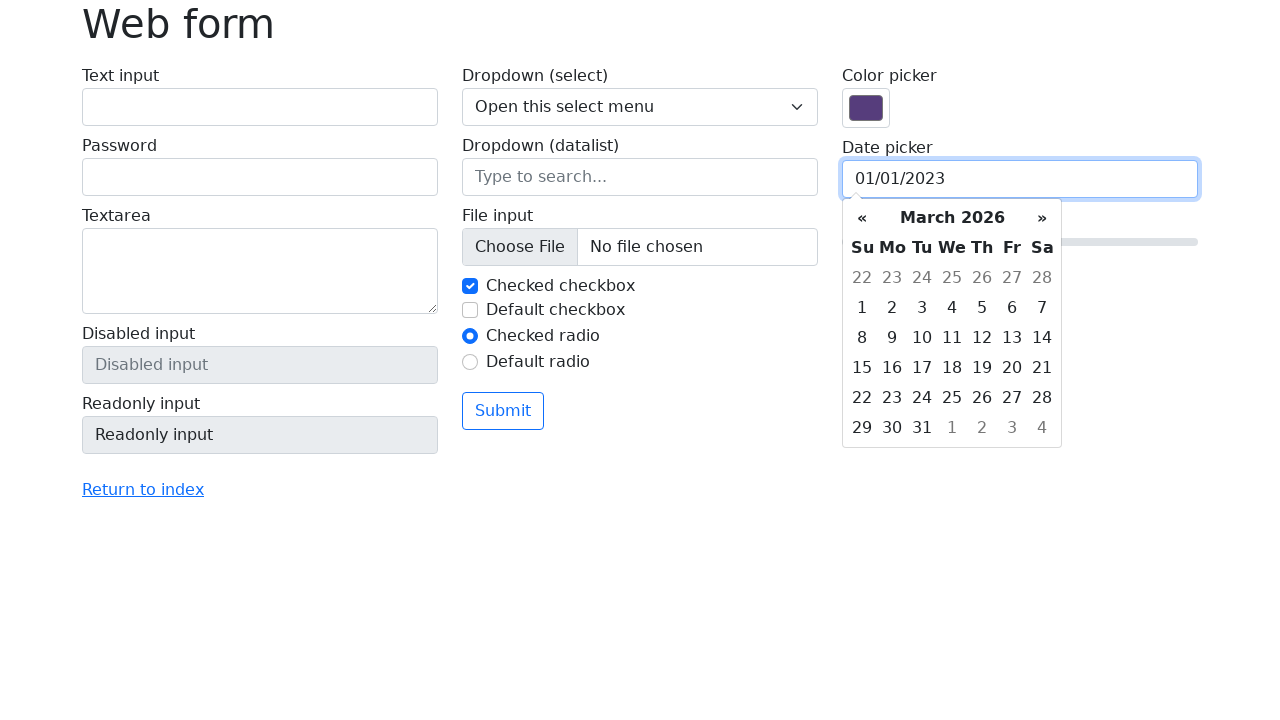

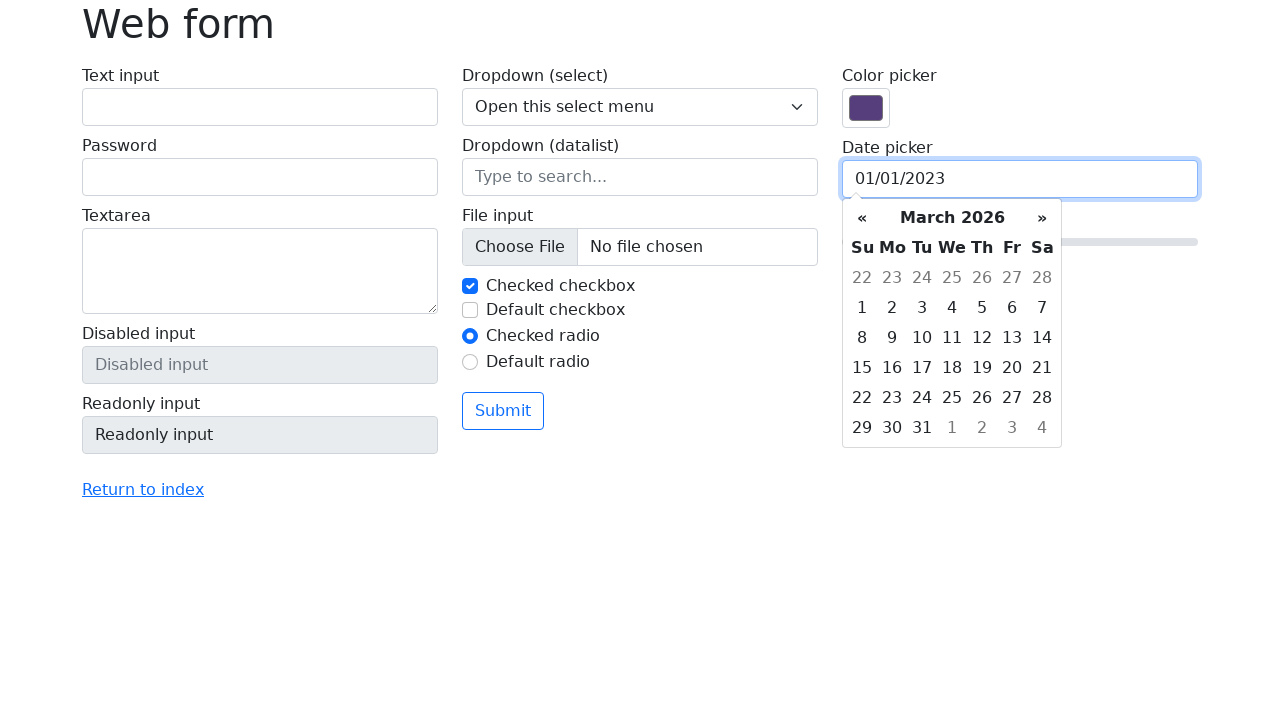